Tests that the login form displays an error message when attempting to login without entering any credentials

Starting URL: https://www.saucedemo.com/

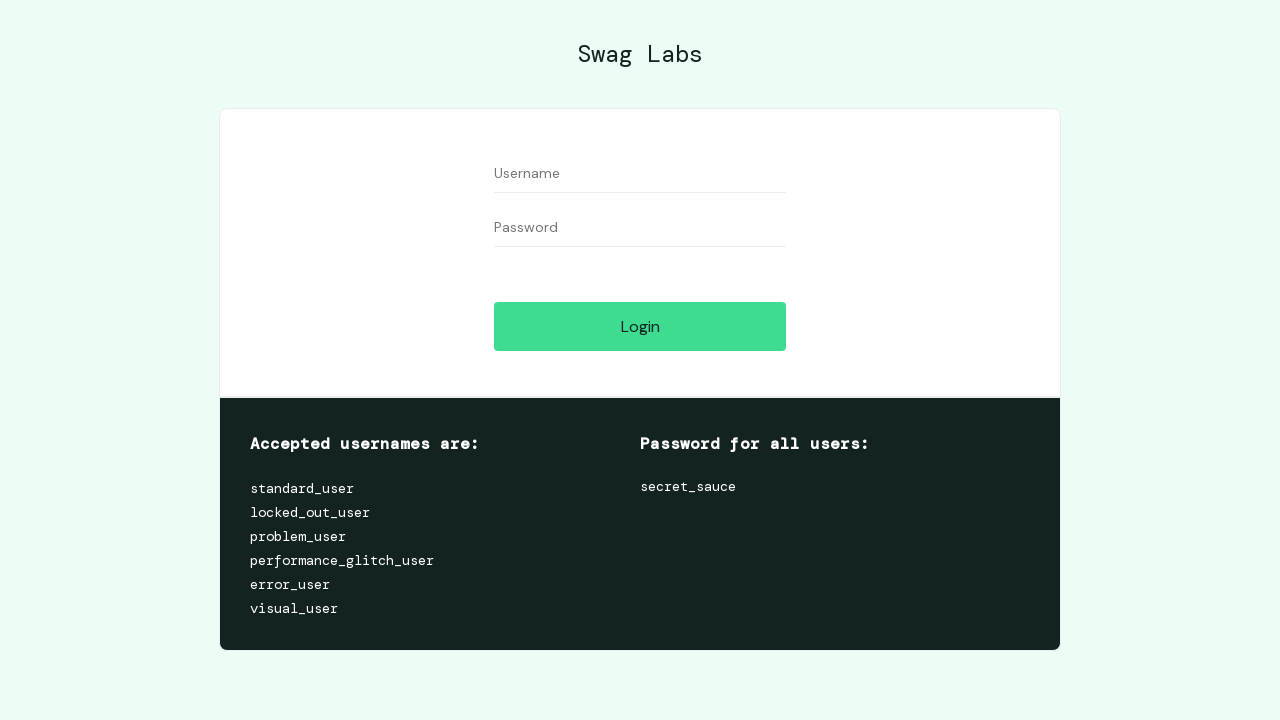

Navigated to Sauce Demo login page
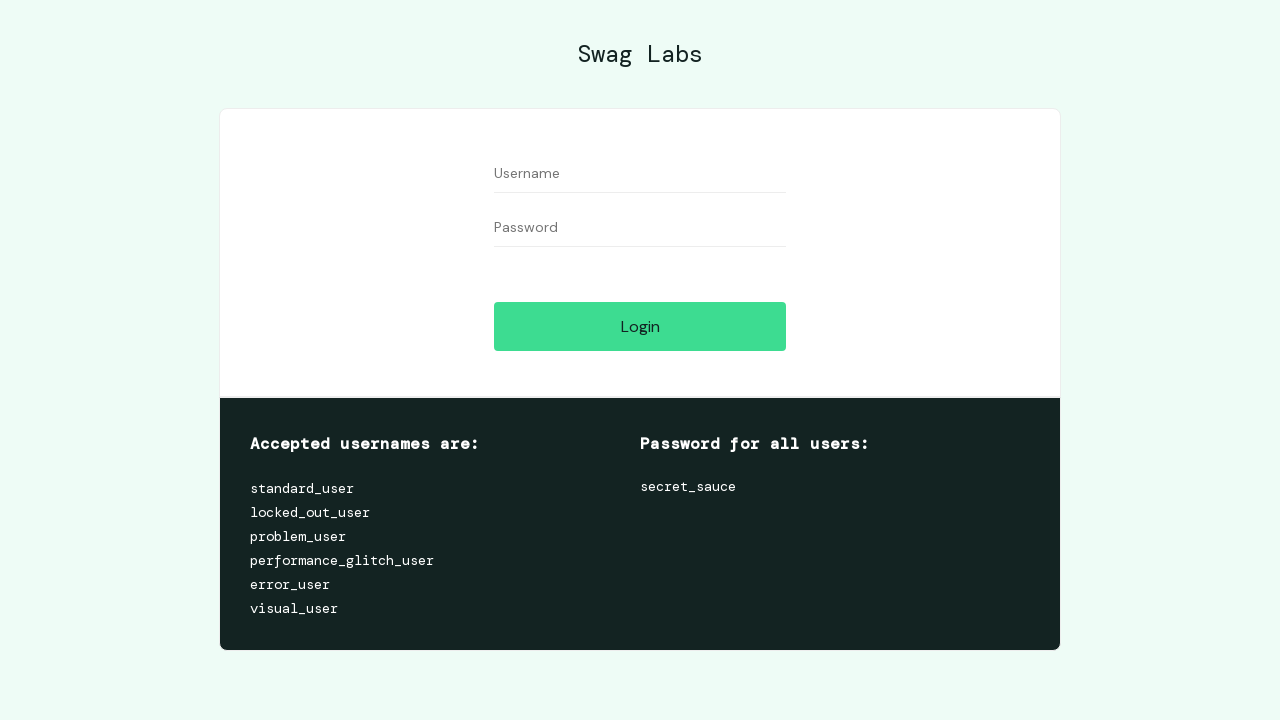

Clicked login button without entering credentials at (640, 326) on #login-button
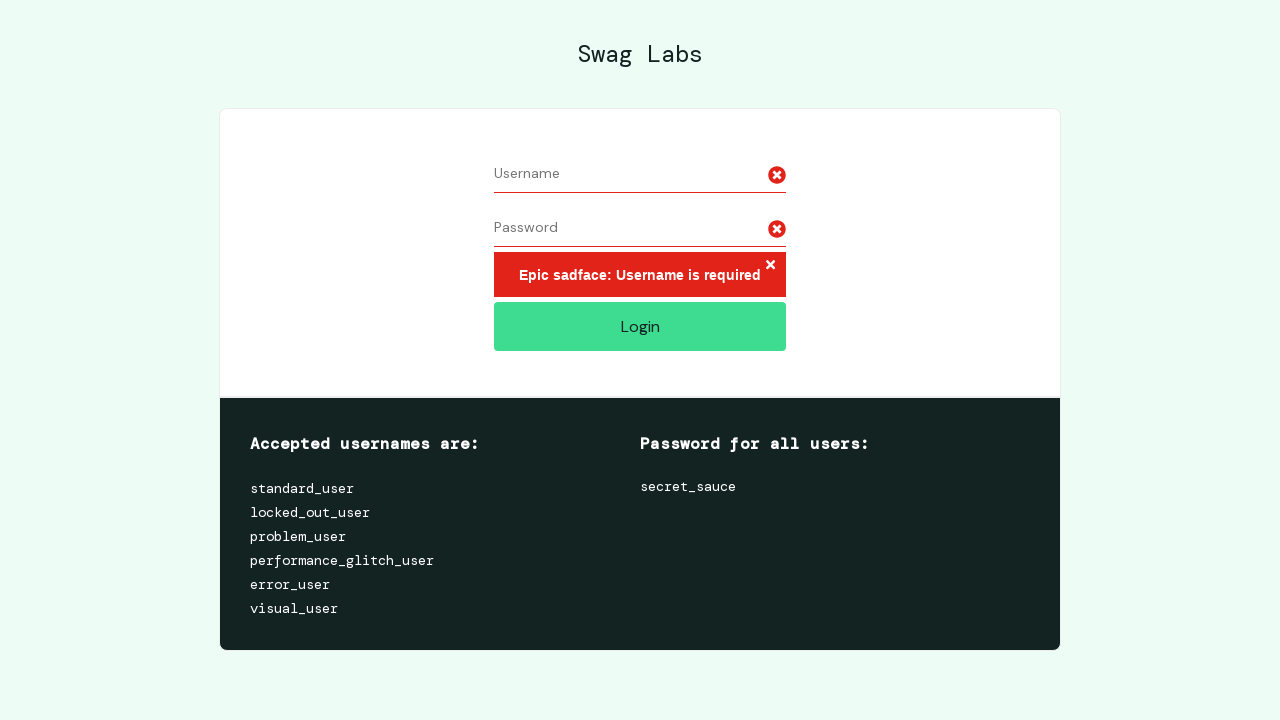

Located error message element
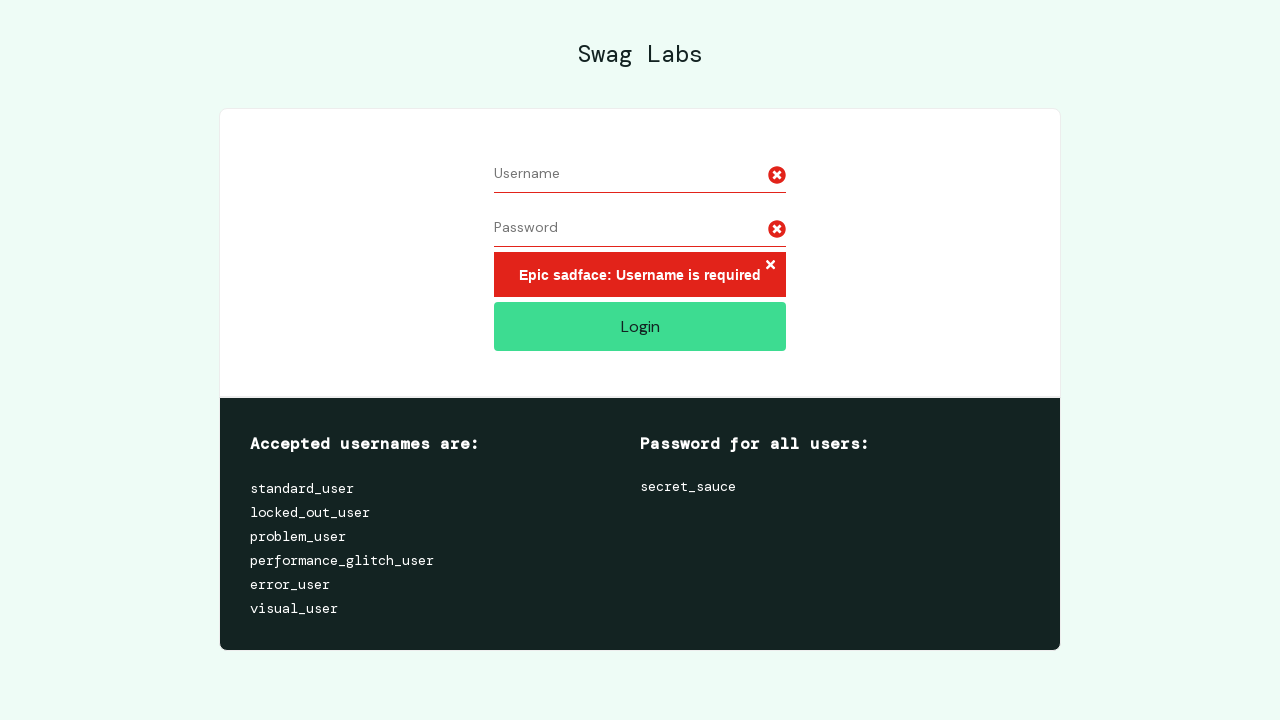

Error message is now visible
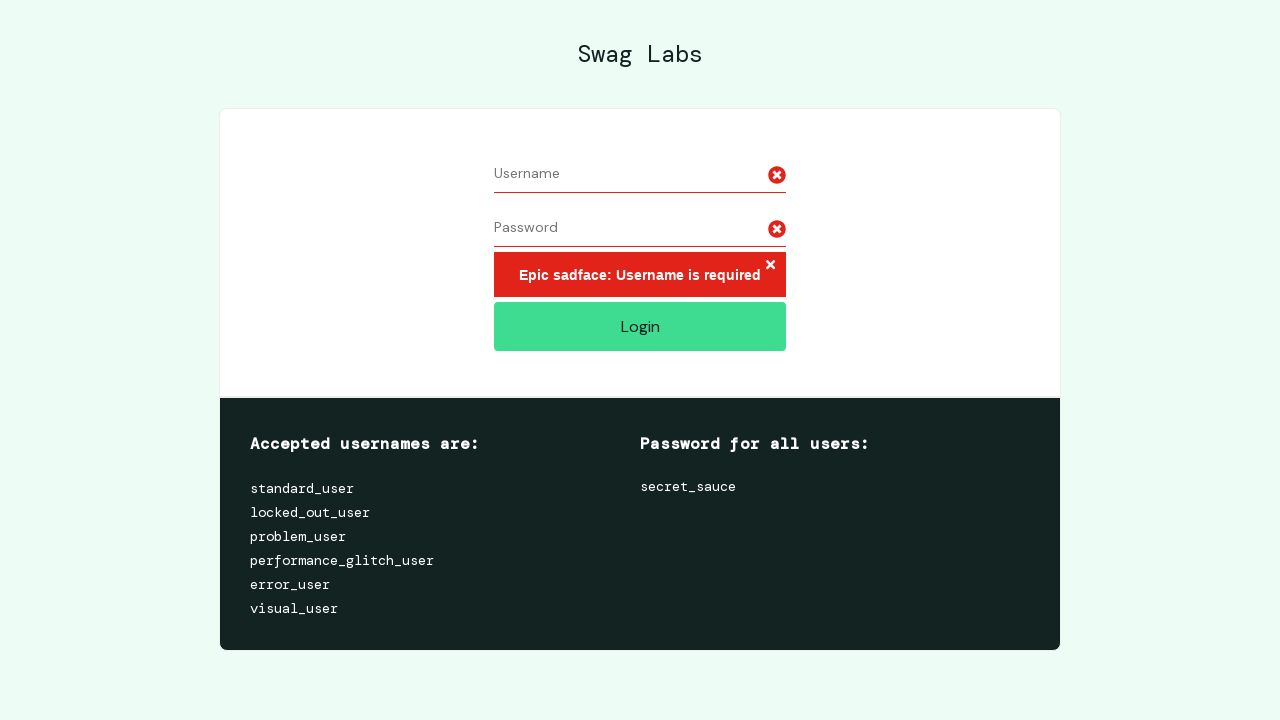

Verified error message contains 'Username is required'
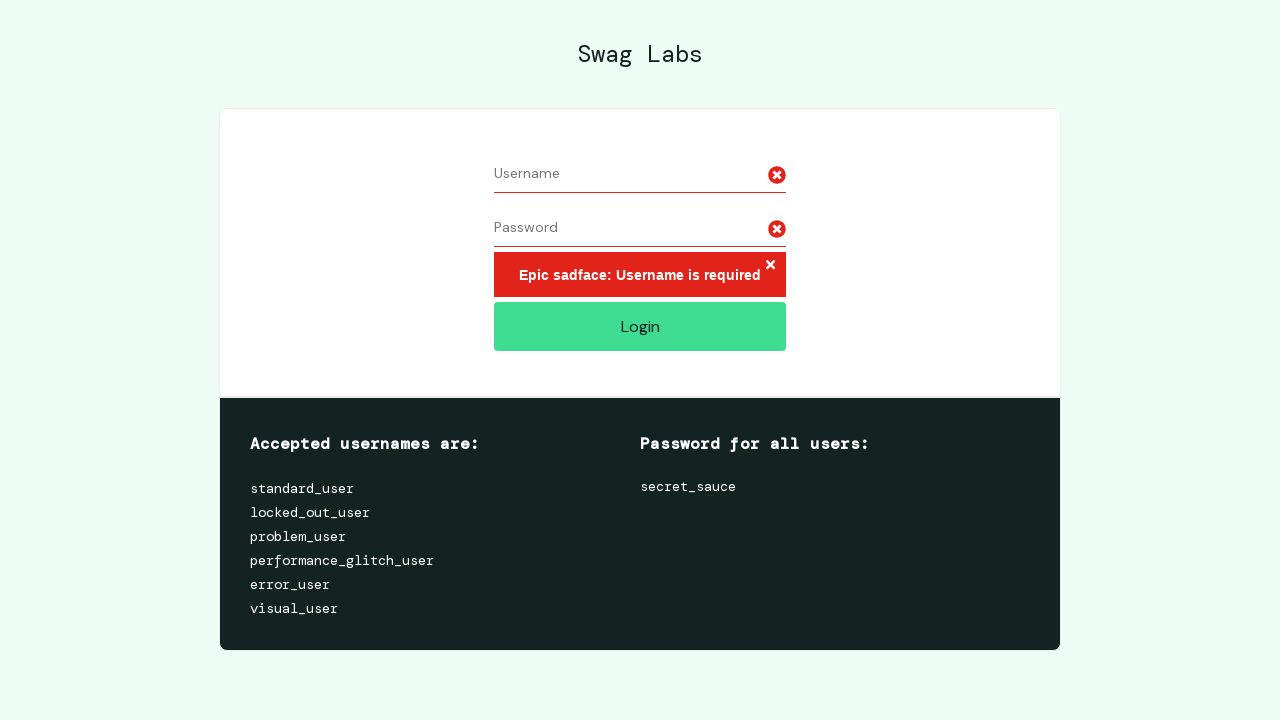

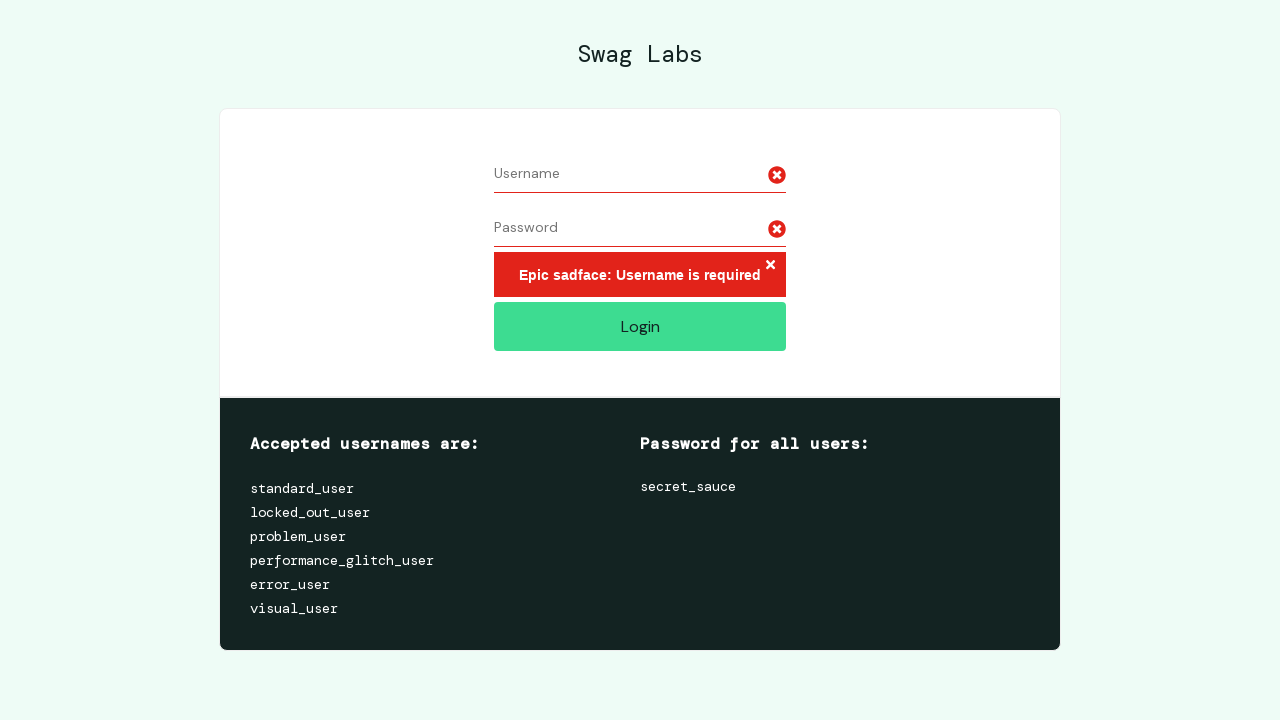